Tests radio button functionality by selecting the 'Yes' radio button and verifying it displays the correct success message.

Starting URL: https://demoqa.com/radio-button

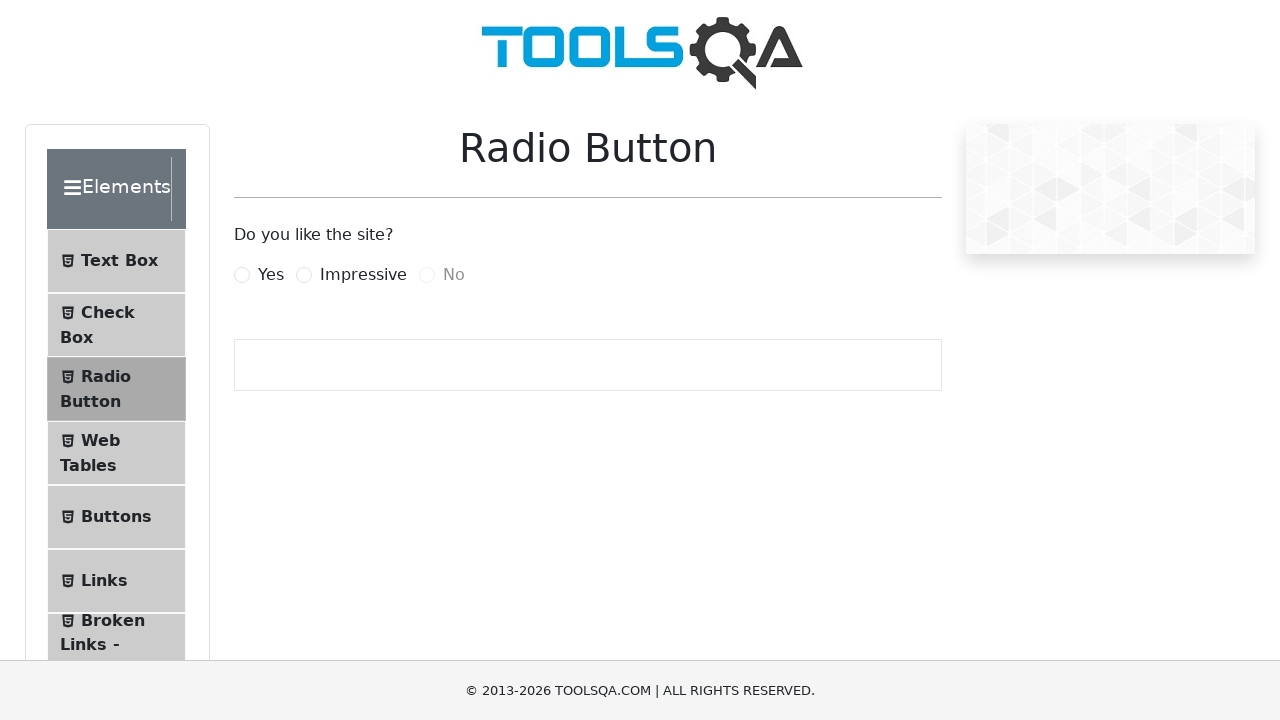

Clicked the 'Yes' radio button at (242, 275) on #yesRadio
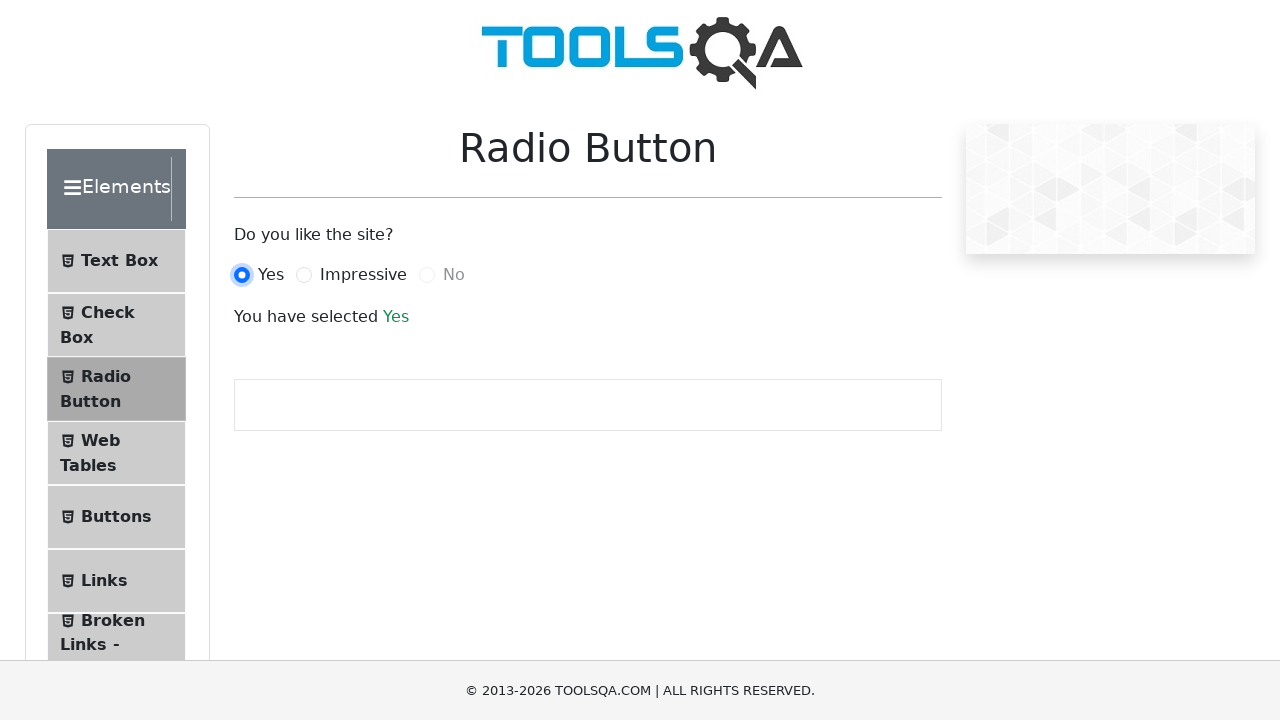

Verified that the 'Yes' radio button is checked
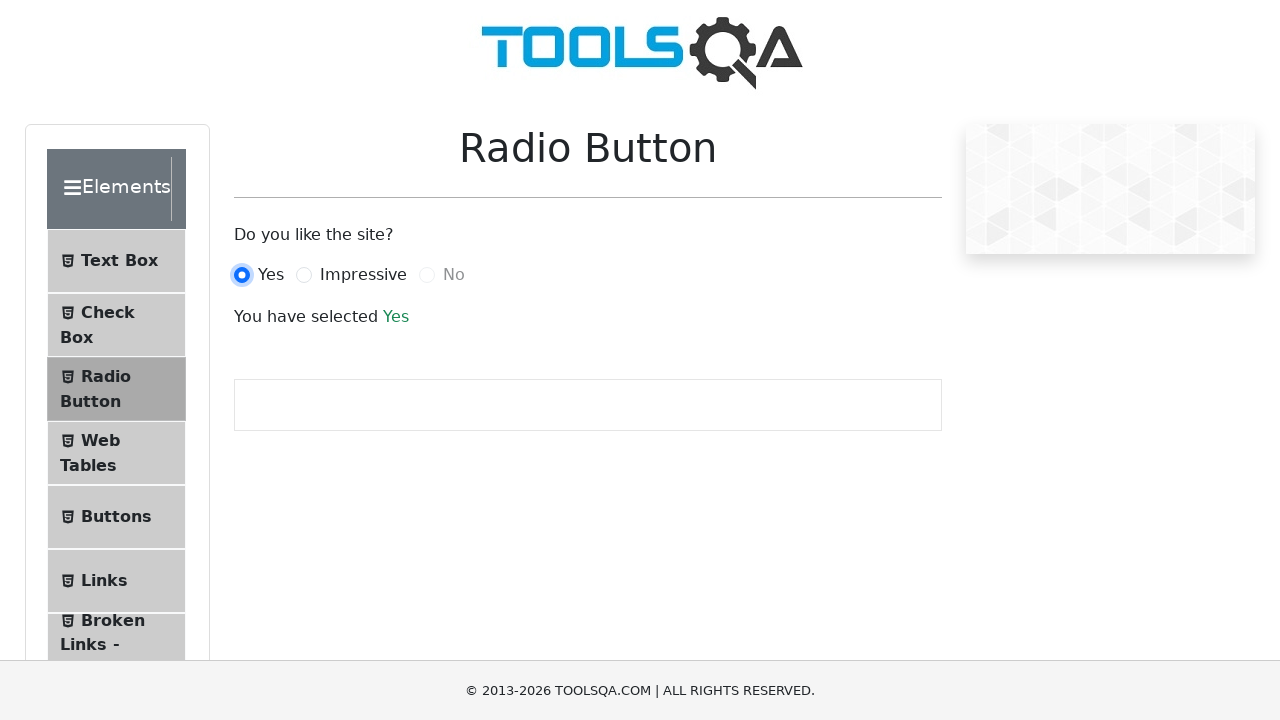

Verified success message displays 'Yes'
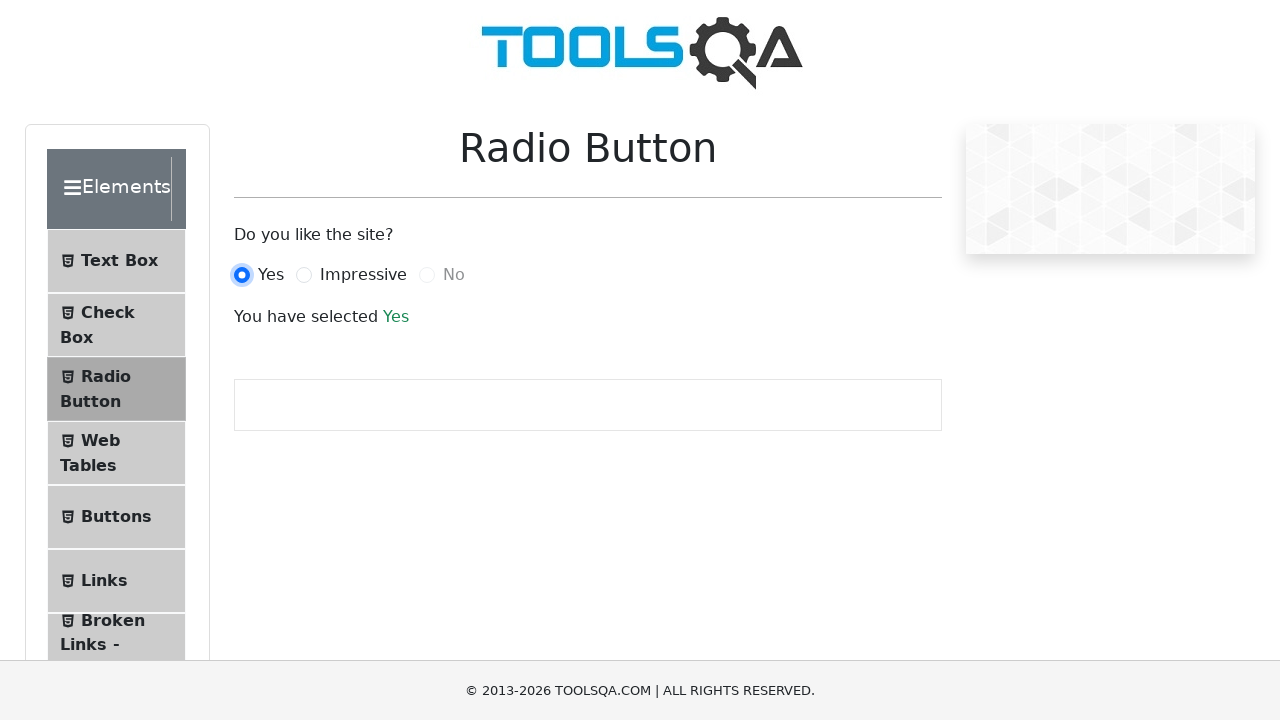

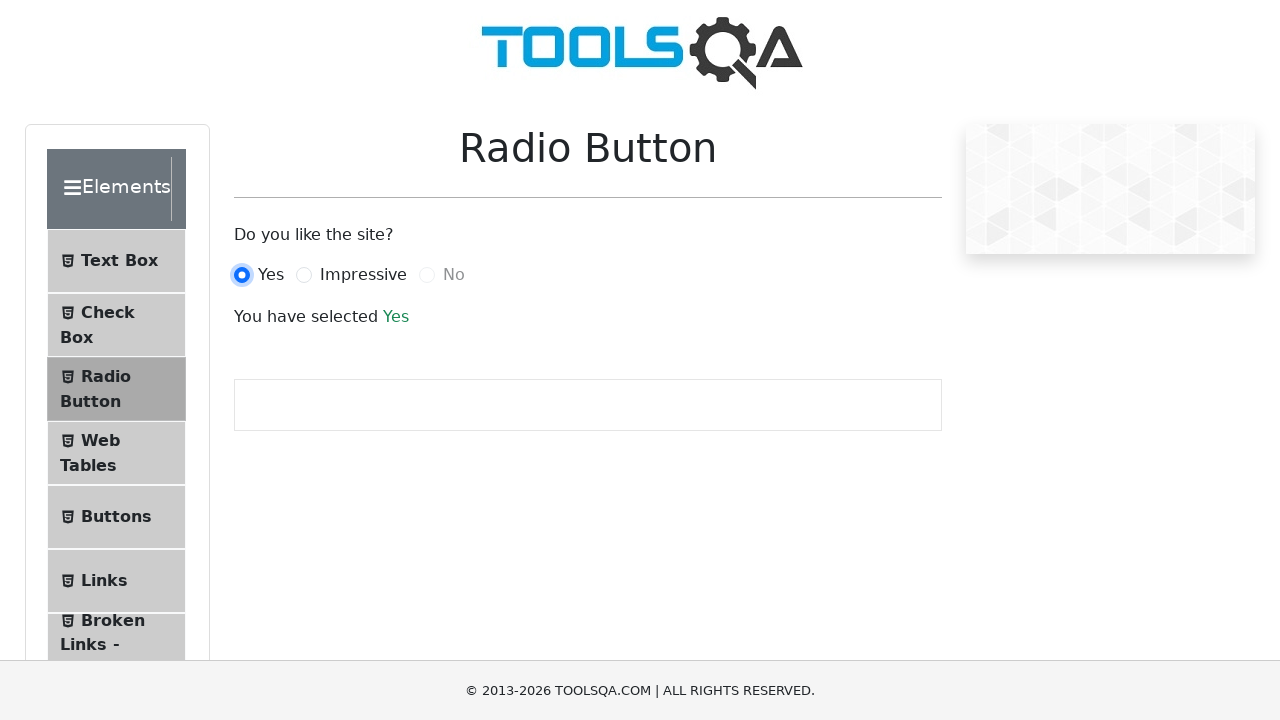